Tests that clicking Clear completed removes completed items from the list

Starting URL: https://demo.playwright.dev/todomvc

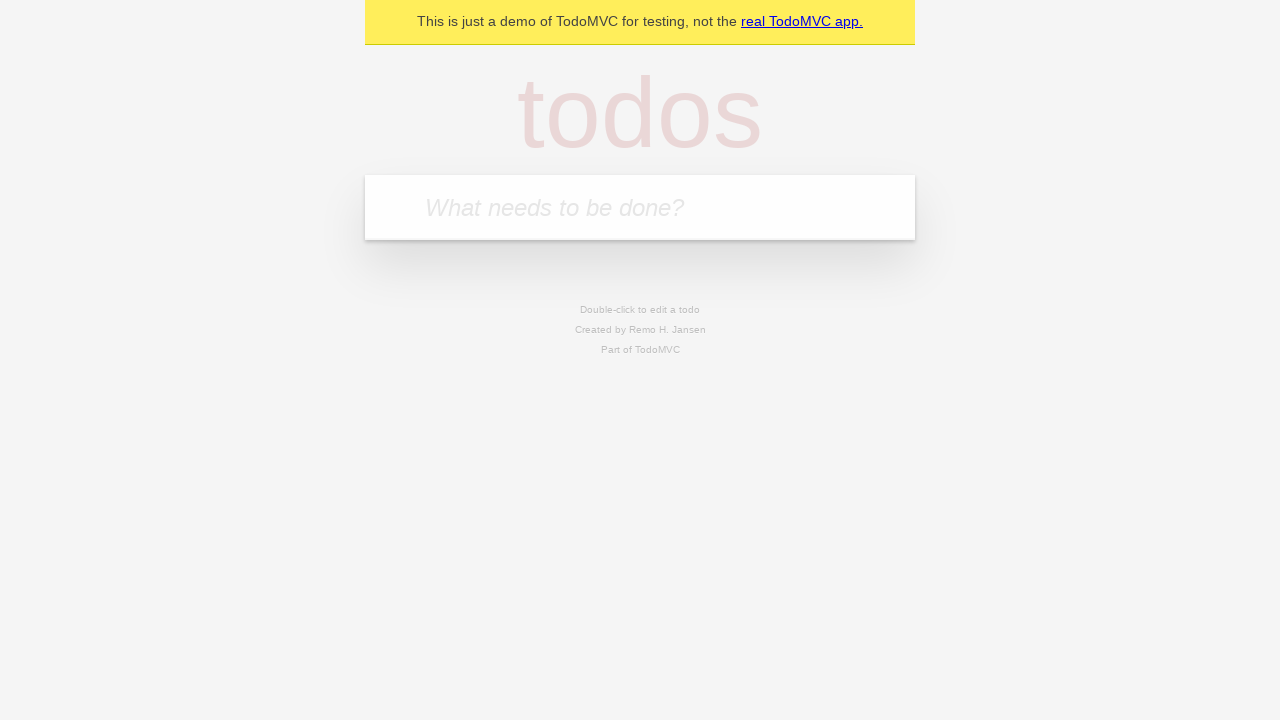

Filled todo input with 'buy some cheese' on internal:attr=[placeholder="What needs to be done?"i]
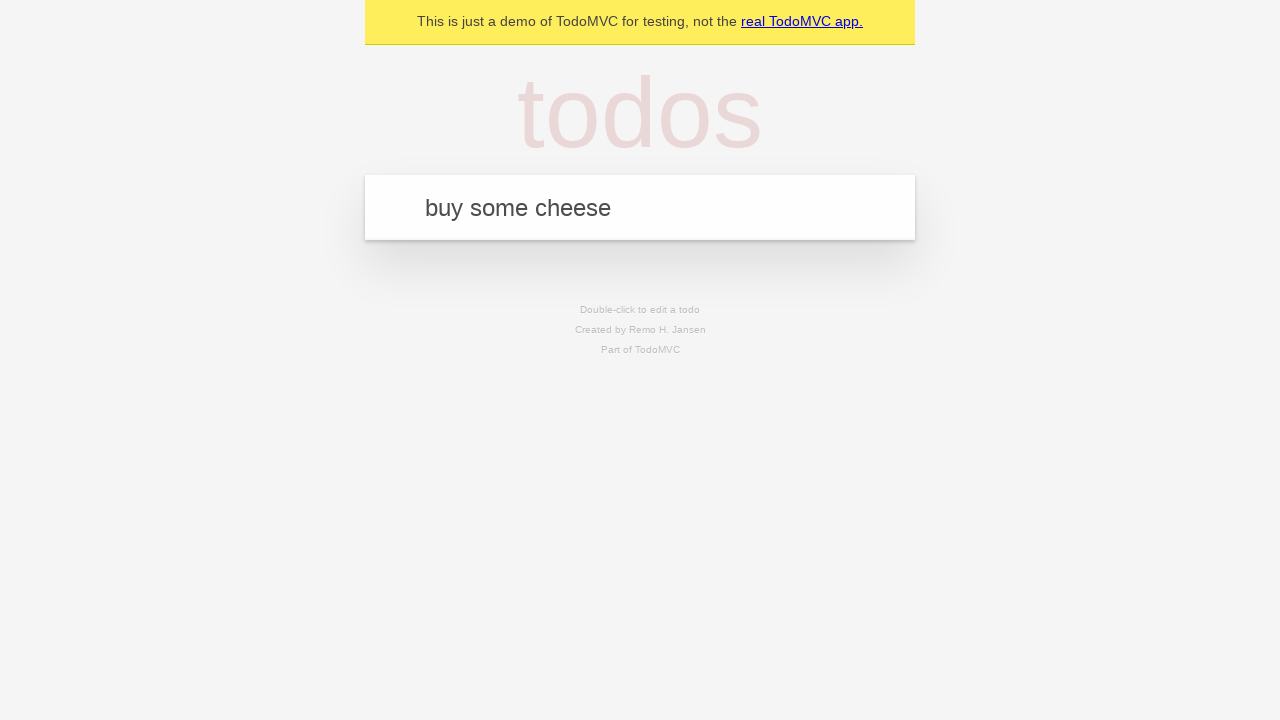

Pressed Enter to add first todo on internal:attr=[placeholder="What needs to be done?"i]
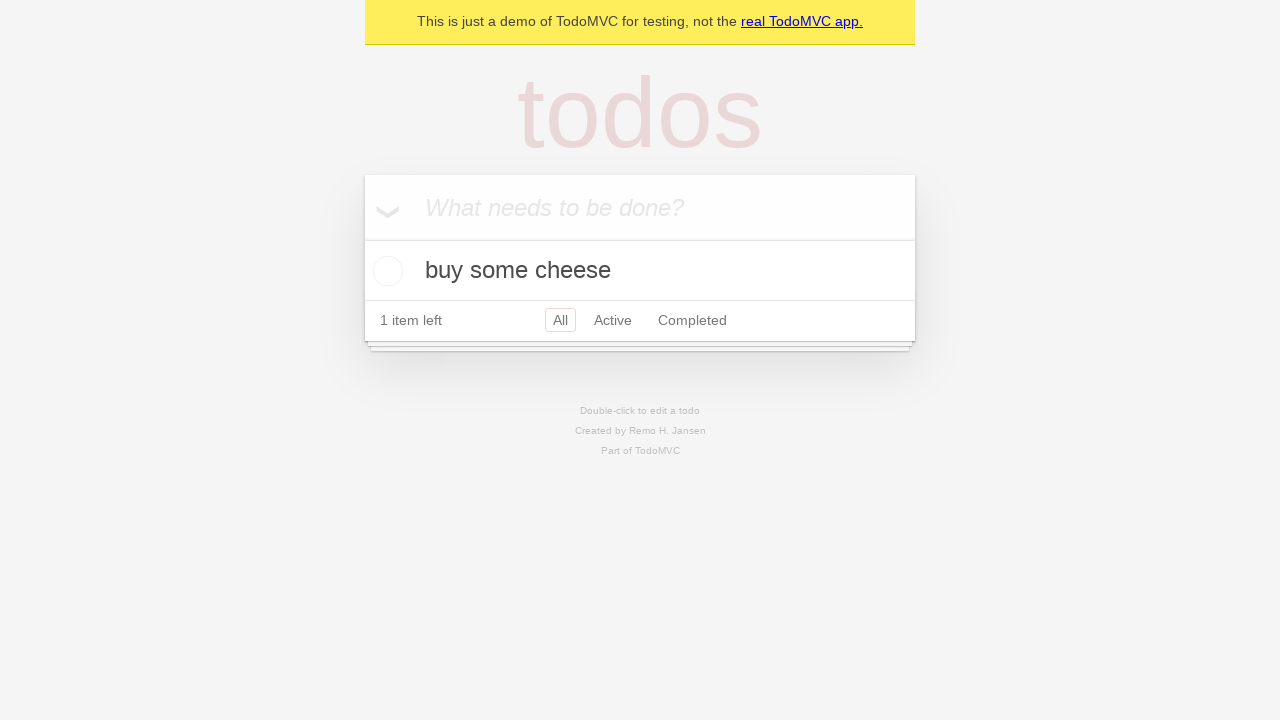

Filled todo input with 'feed the cat' on internal:attr=[placeholder="What needs to be done?"i]
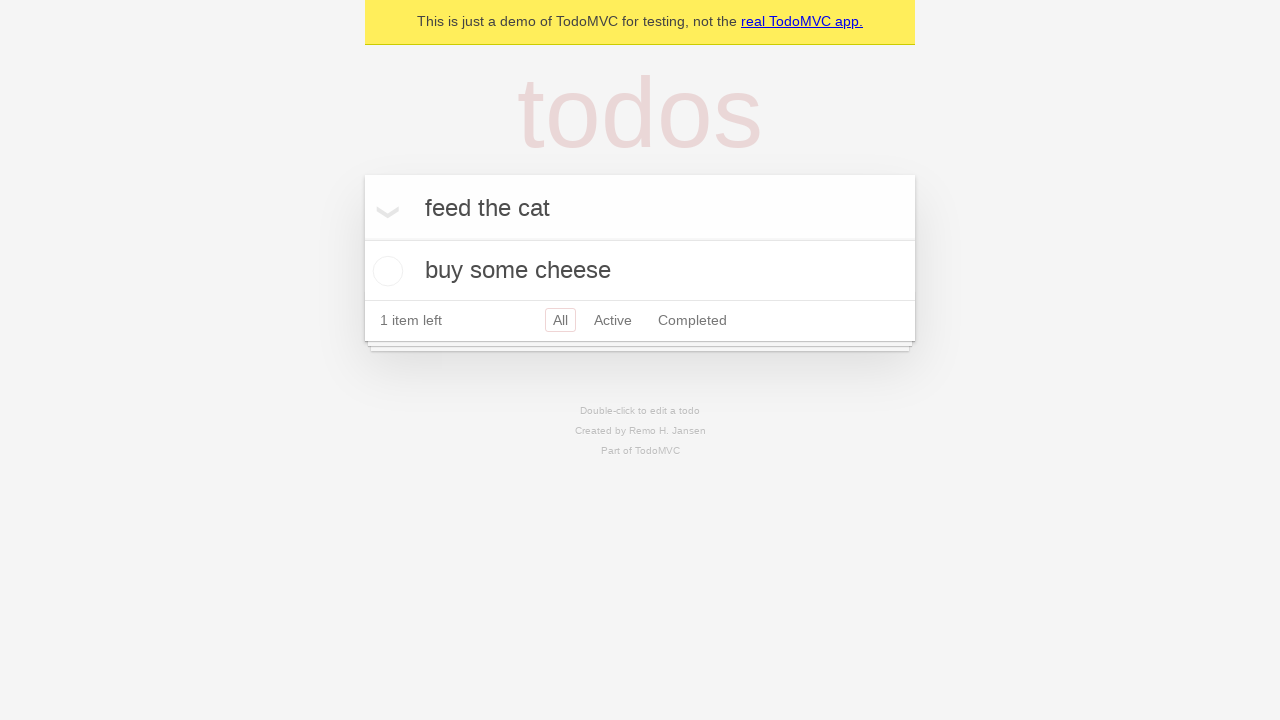

Pressed Enter to add second todo on internal:attr=[placeholder="What needs to be done?"i]
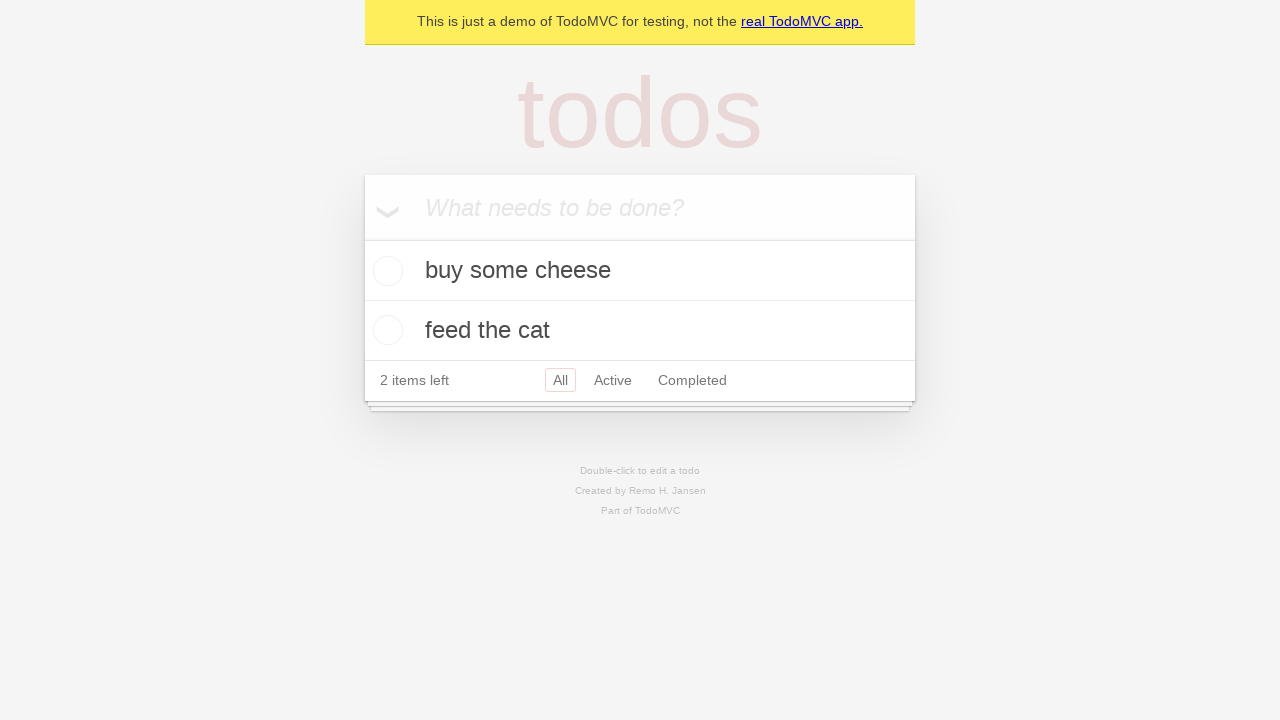

Filled todo input with 'book a doctors appointment' on internal:attr=[placeholder="What needs to be done?"i]
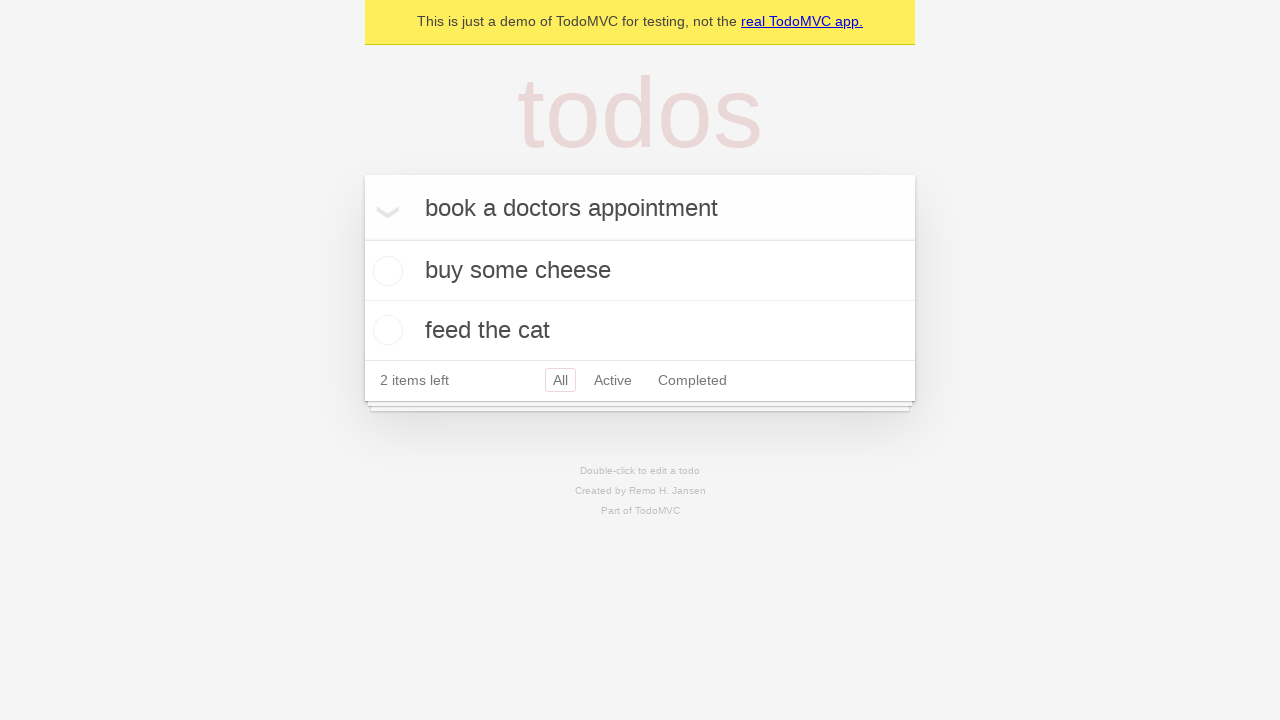

Pressed Enter to add third todo on internal:attr=[placeholder="What needs to be done?"i]
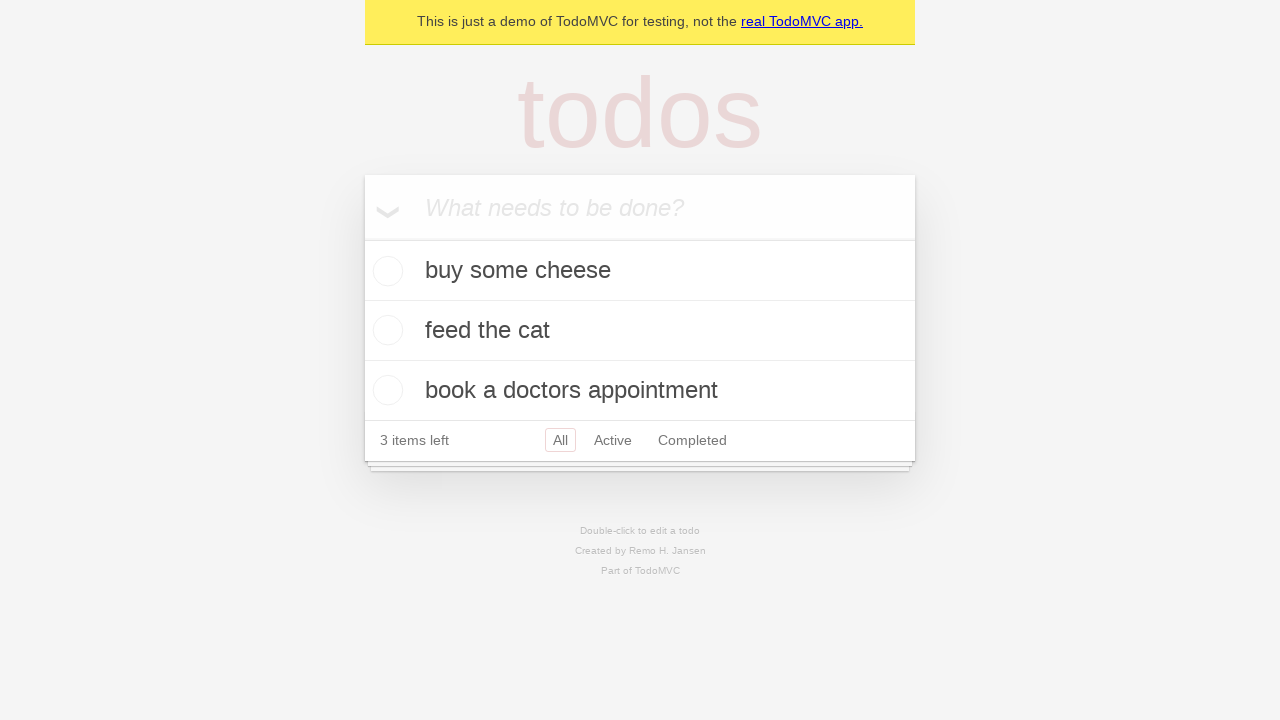

Checked the second todo item checkbox at (385, 330) on [data-testid='todo-item'] >> nth=1 >> internal:role=checkbox
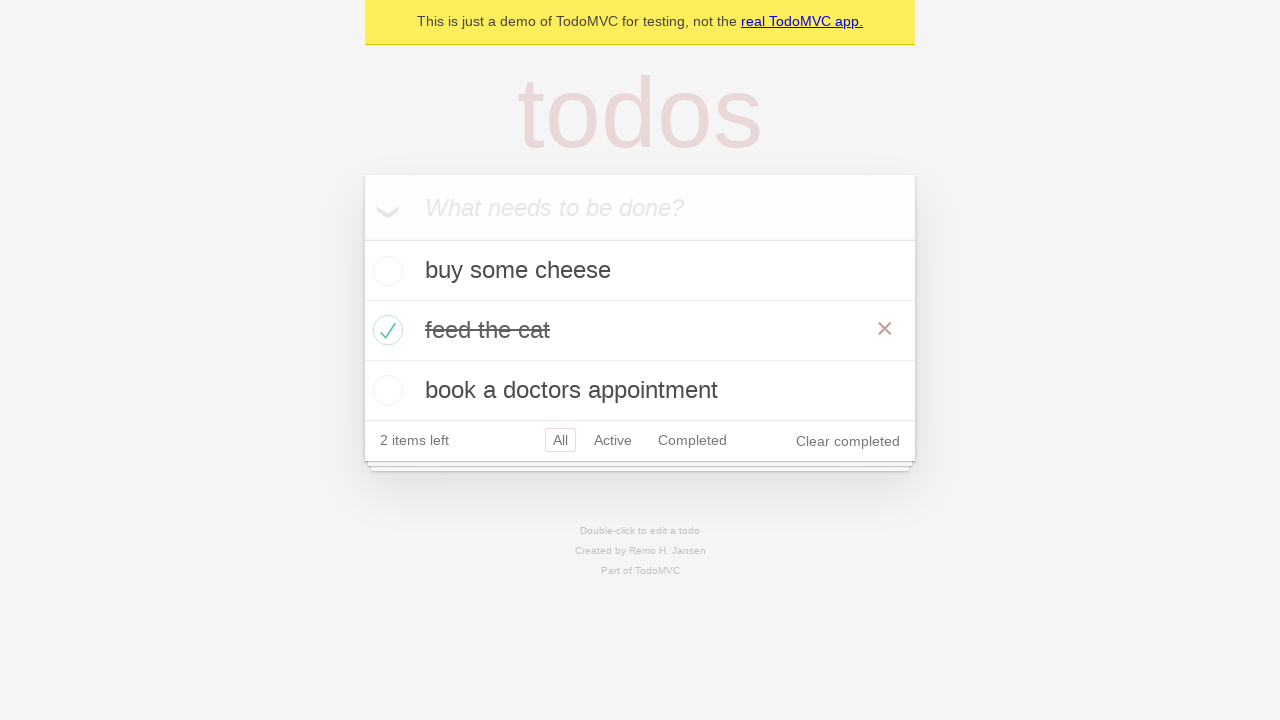

Clicked 'Clear completed' button to remove completed items at (848, 441) on internal:role=button[name="Clear completed"i]
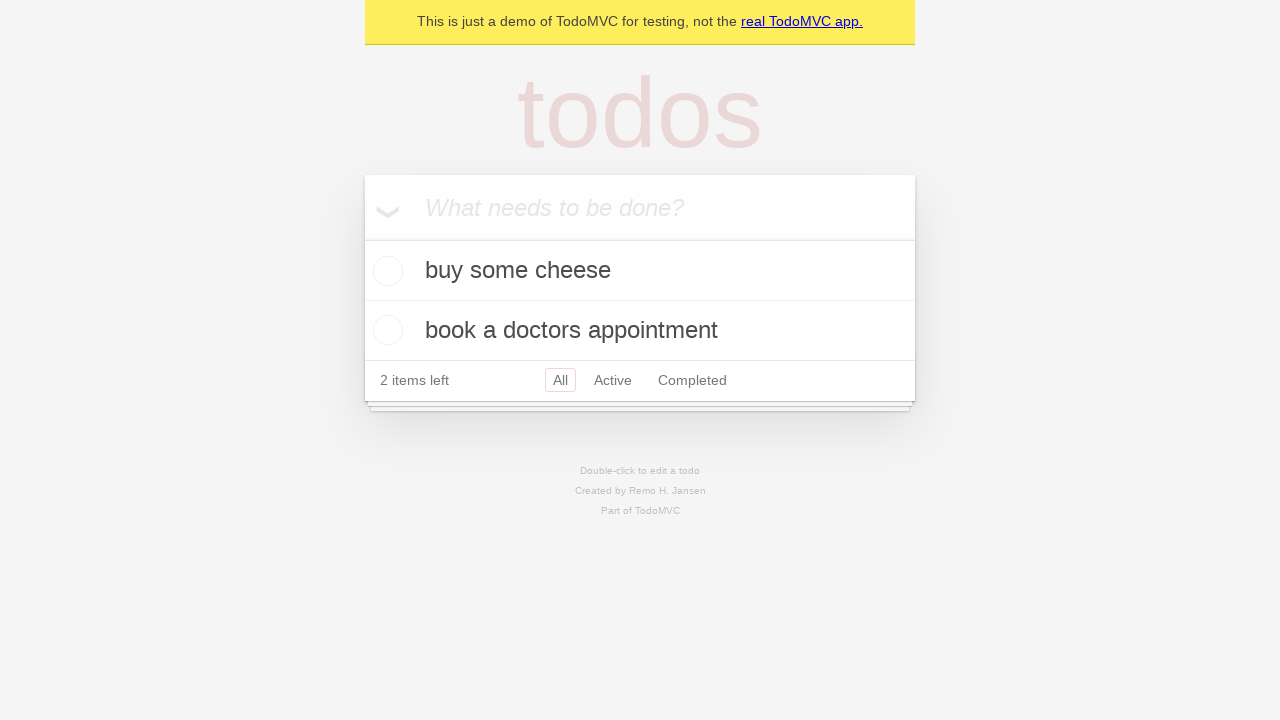

Verified that remaining todo items are present
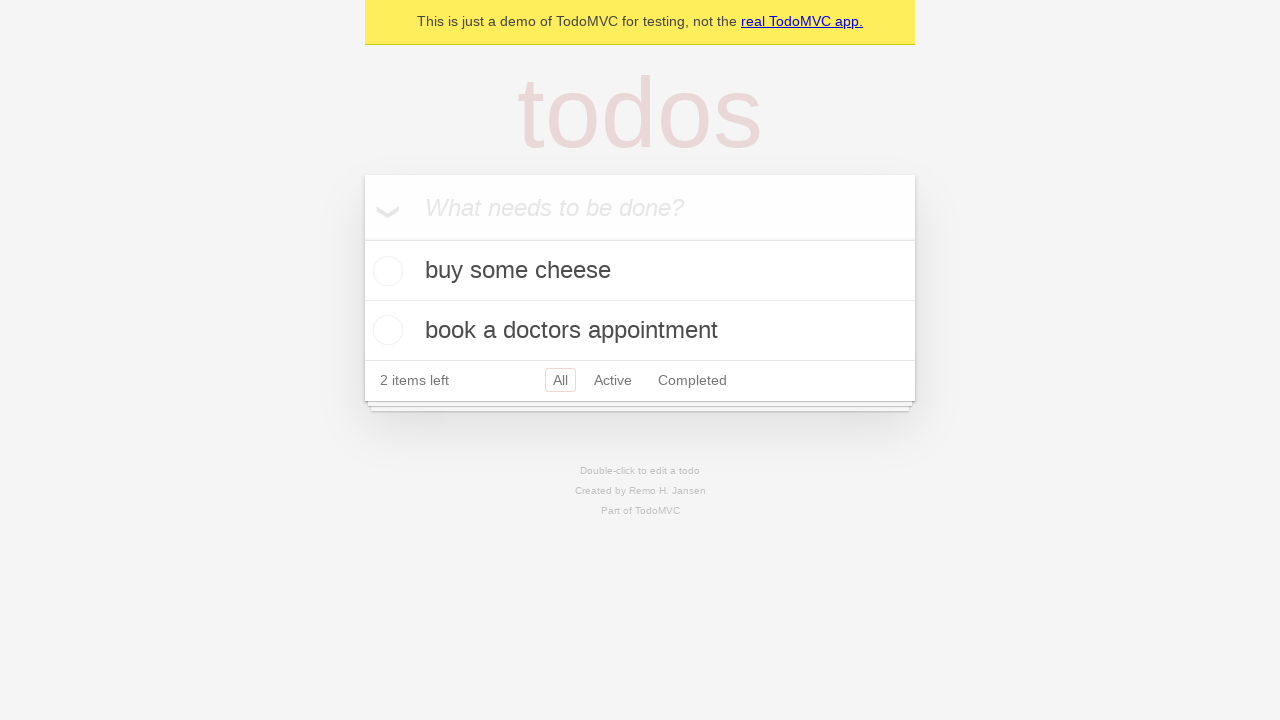

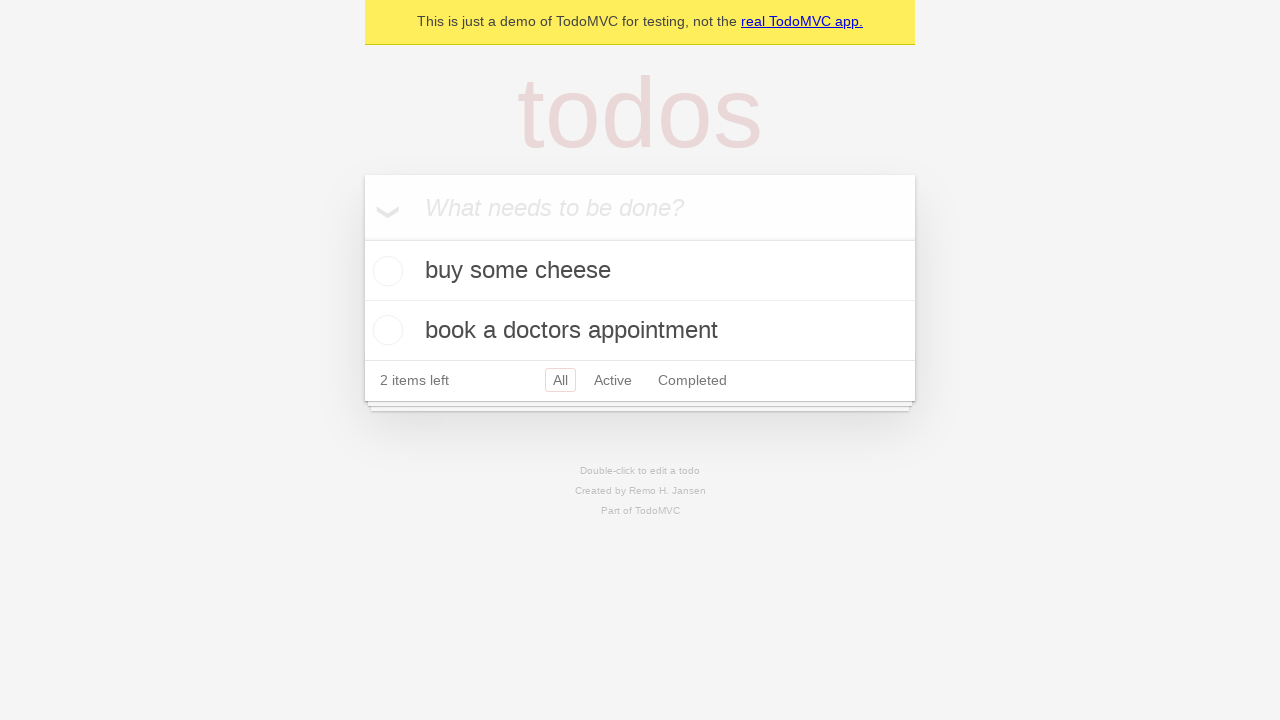